Tests right-click (context click) functionality on a demo page by performing a context click on a designated element to trigger a context menu

Starting URL: https://swisnl.github.io/jQuery-contextMenu/demo.html

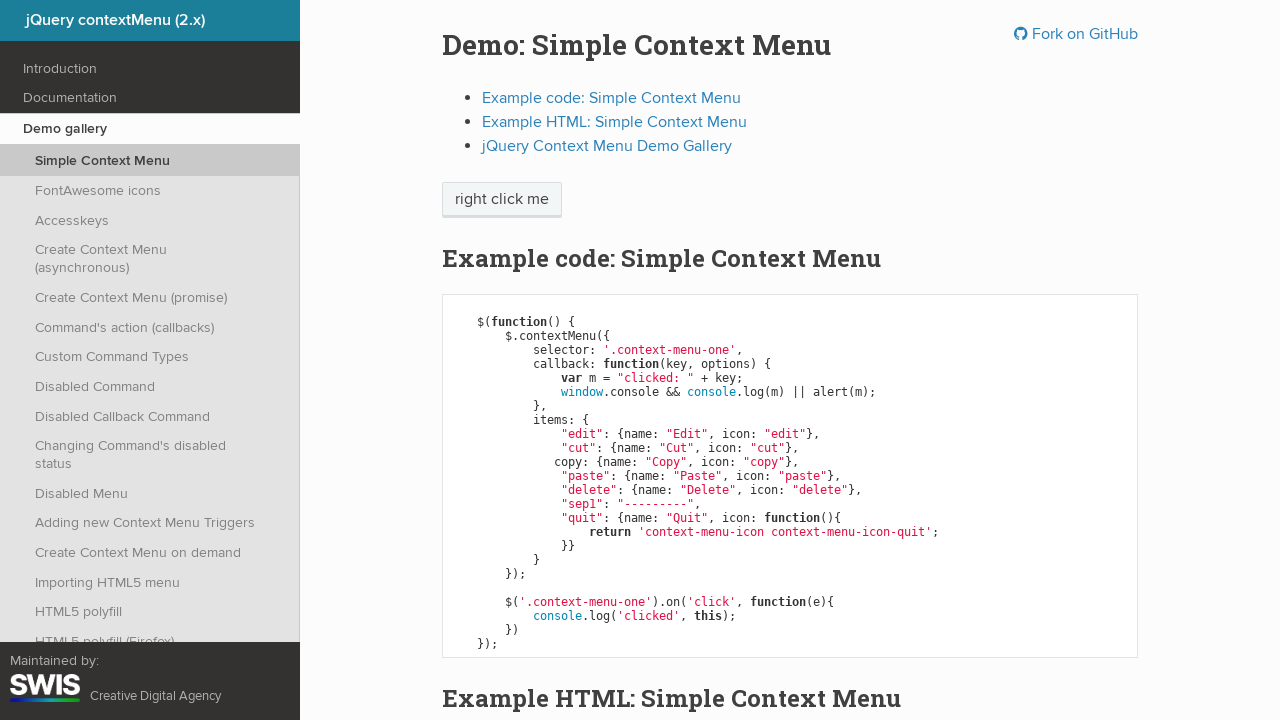

Navigated to jQuery-contextMenu demo page
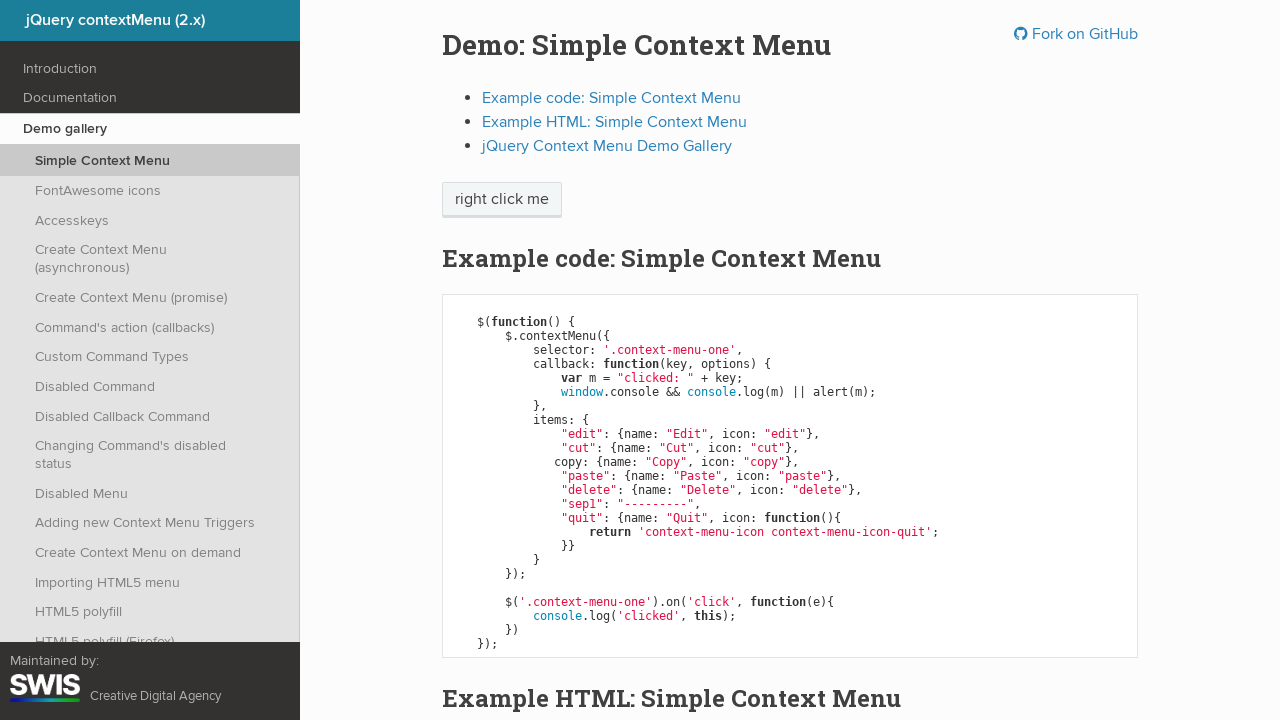

Located the 'right click me' element
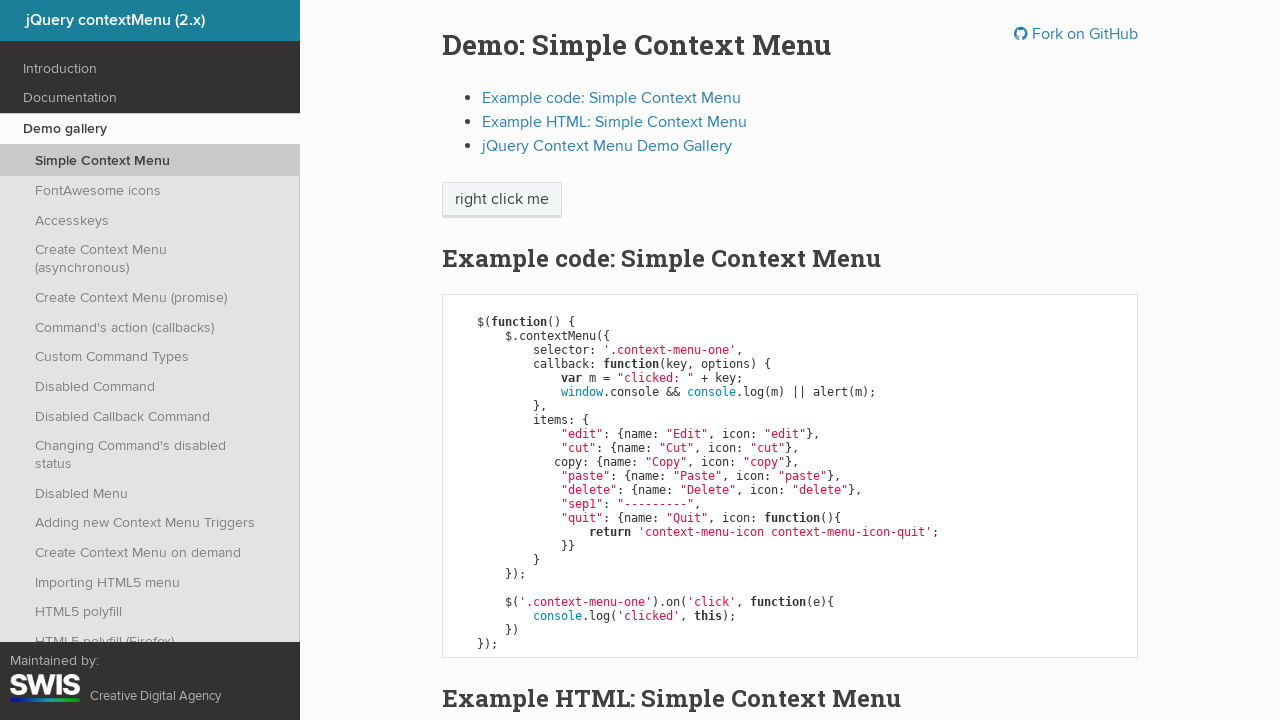

Performed right-click (context click) on the element at (502, 200) on xpath=//span[text()='right click me']
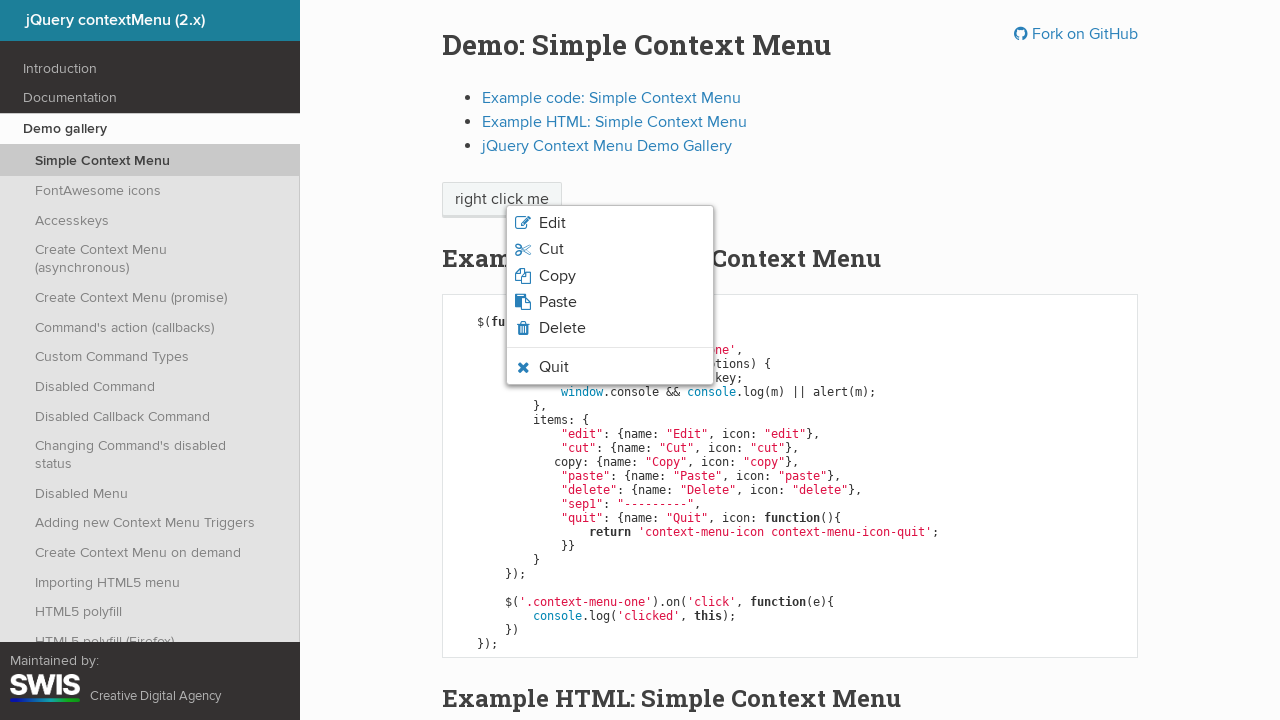

Context menu appeared and is now visible
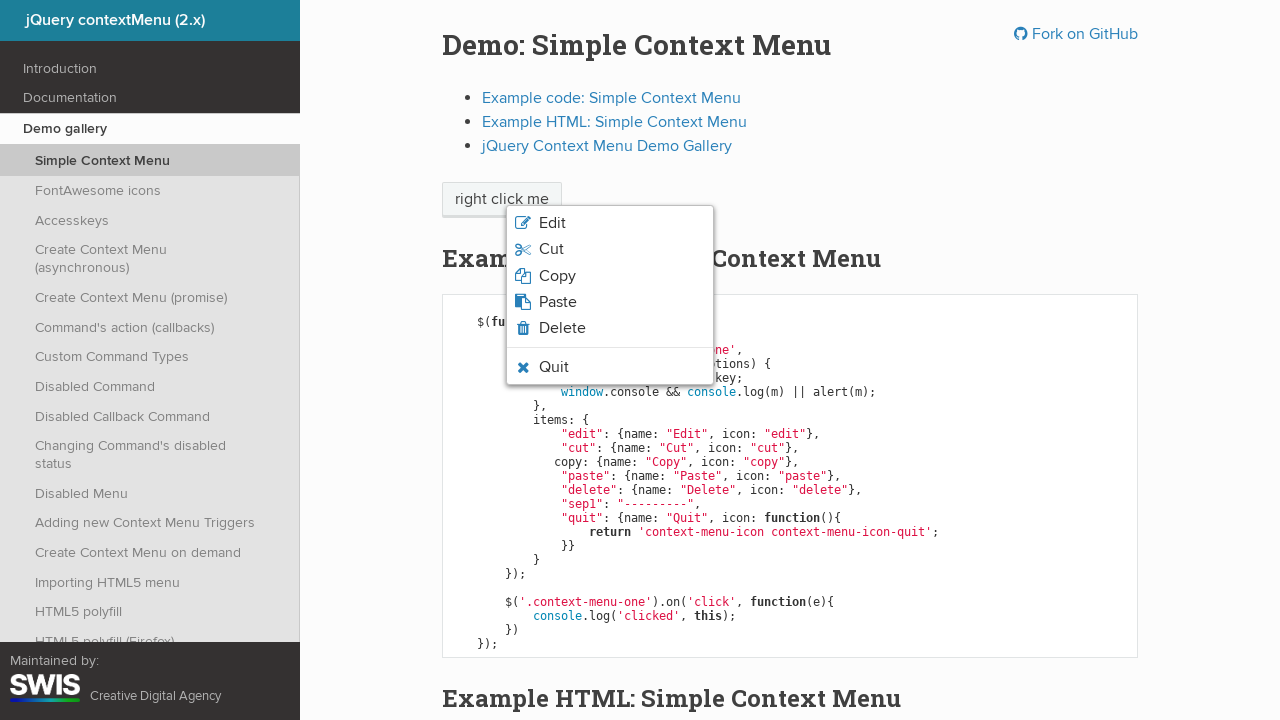

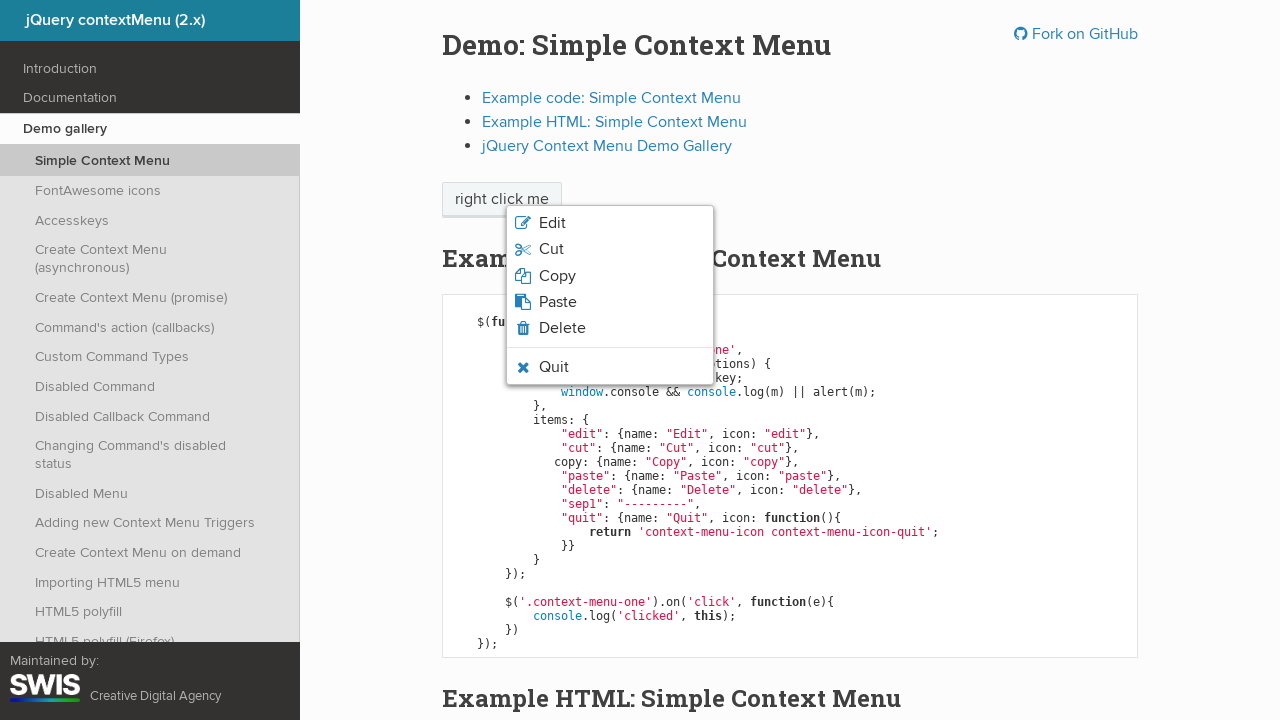